Navigates to File Upload page and uploads a small image file, then verifies the upload was successful

Starting URL: https://the-internet.herokuapp.com/

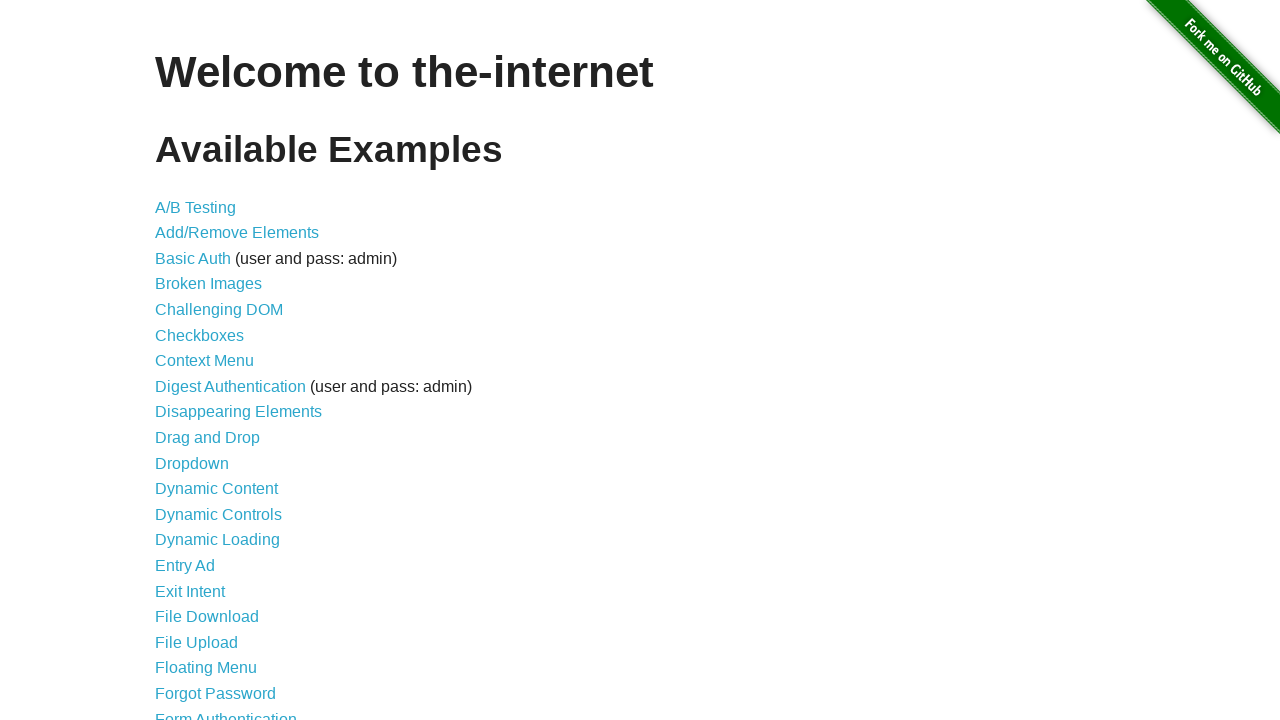

Clicked on File Upload link at (196, 642) on a[href='/upload']
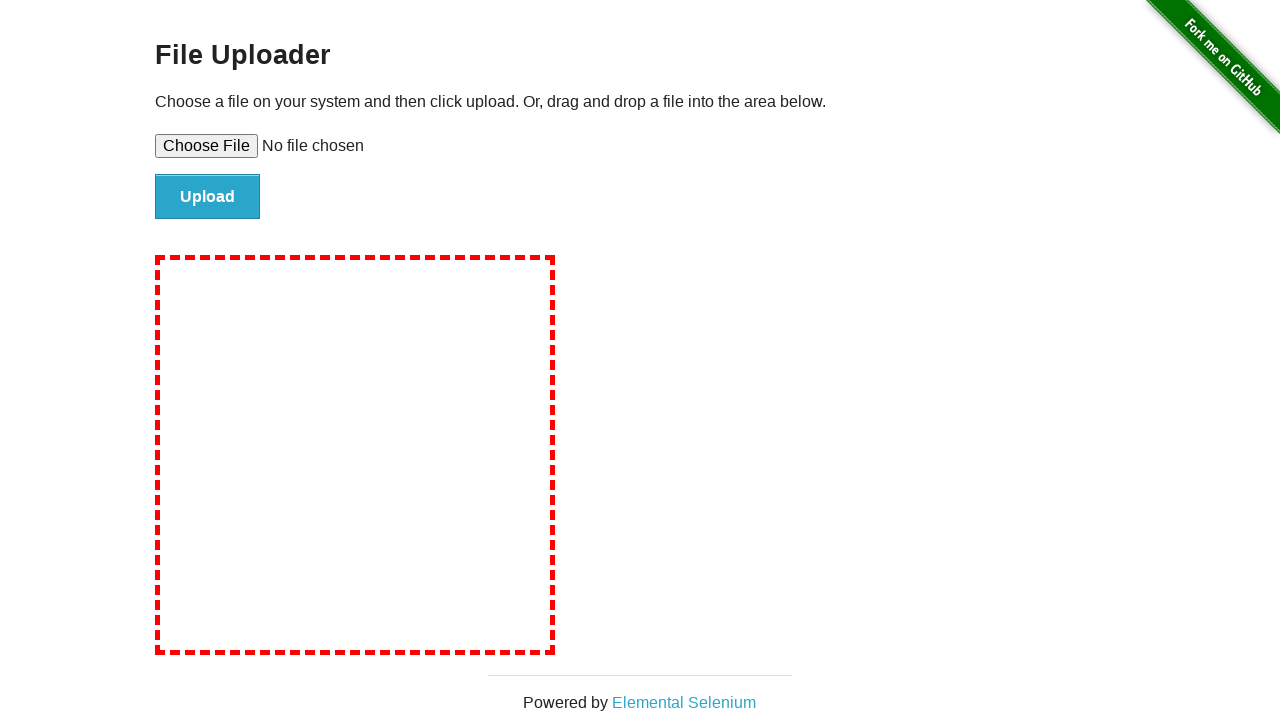

File upload page loaded and file input element is visible
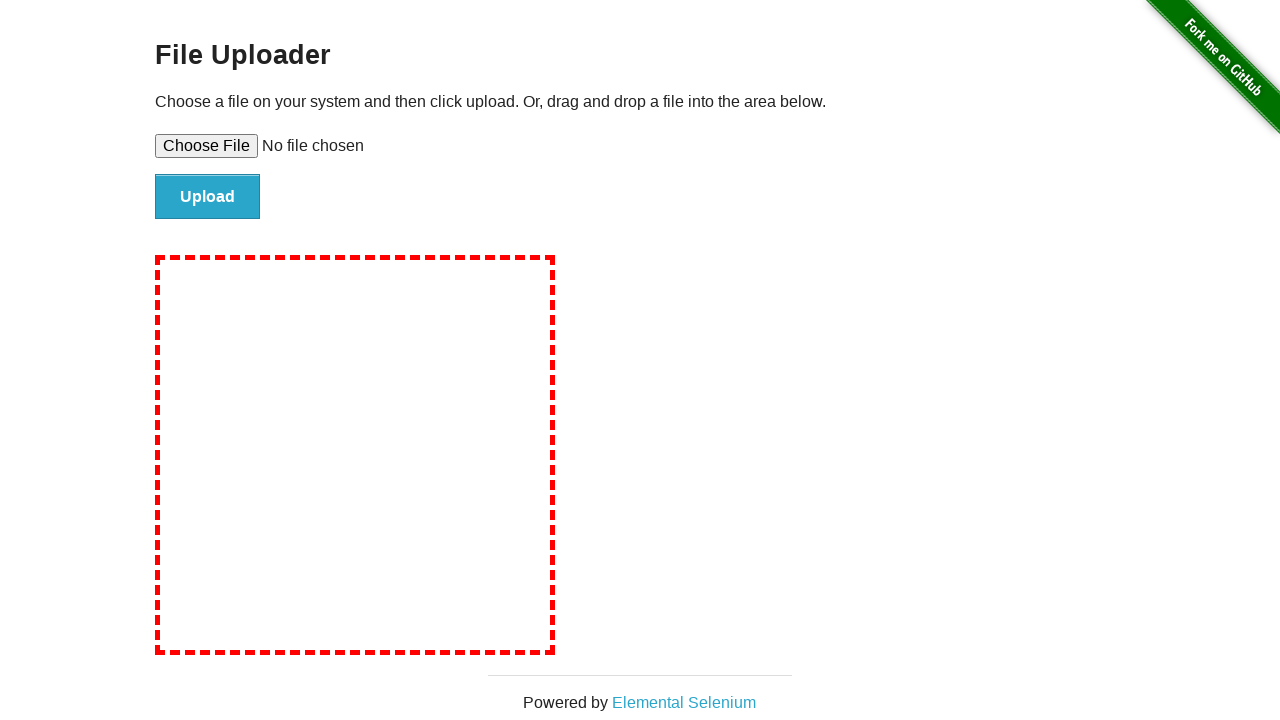

Set small PNG image file (test_image.png) in file upload input
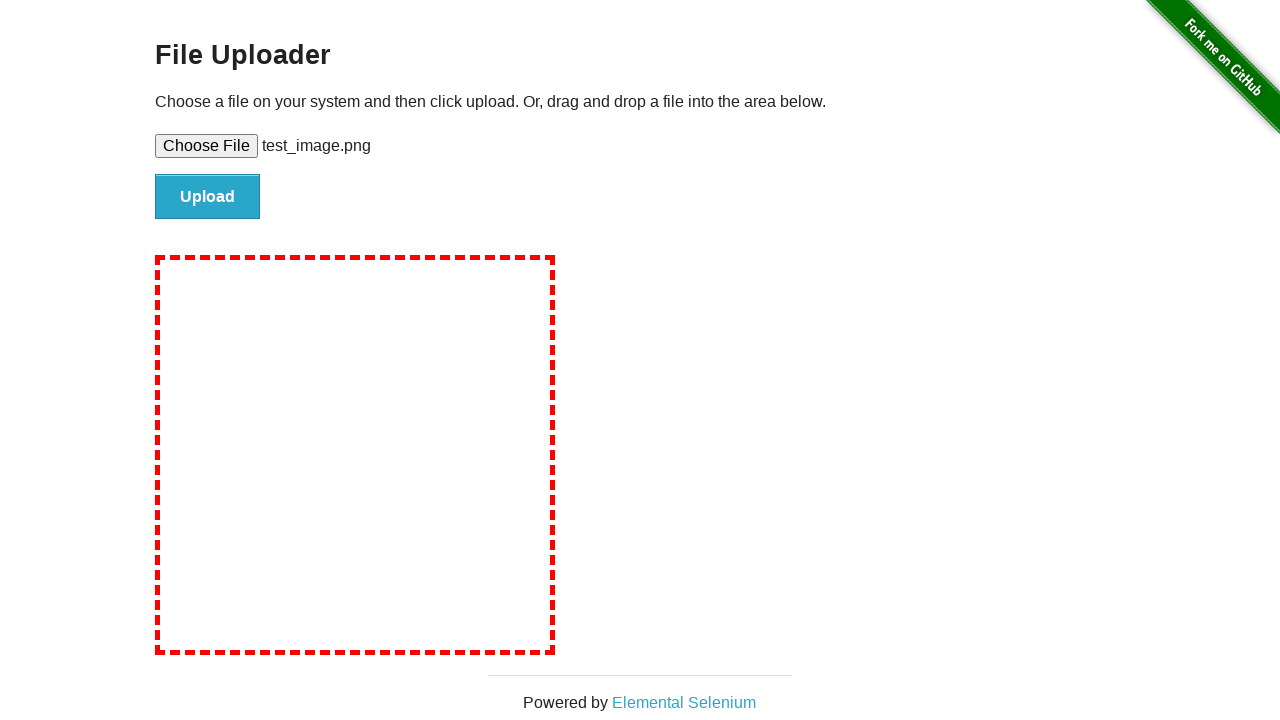

Clicked Upload button to submit file at (208, 197) on #file-submit
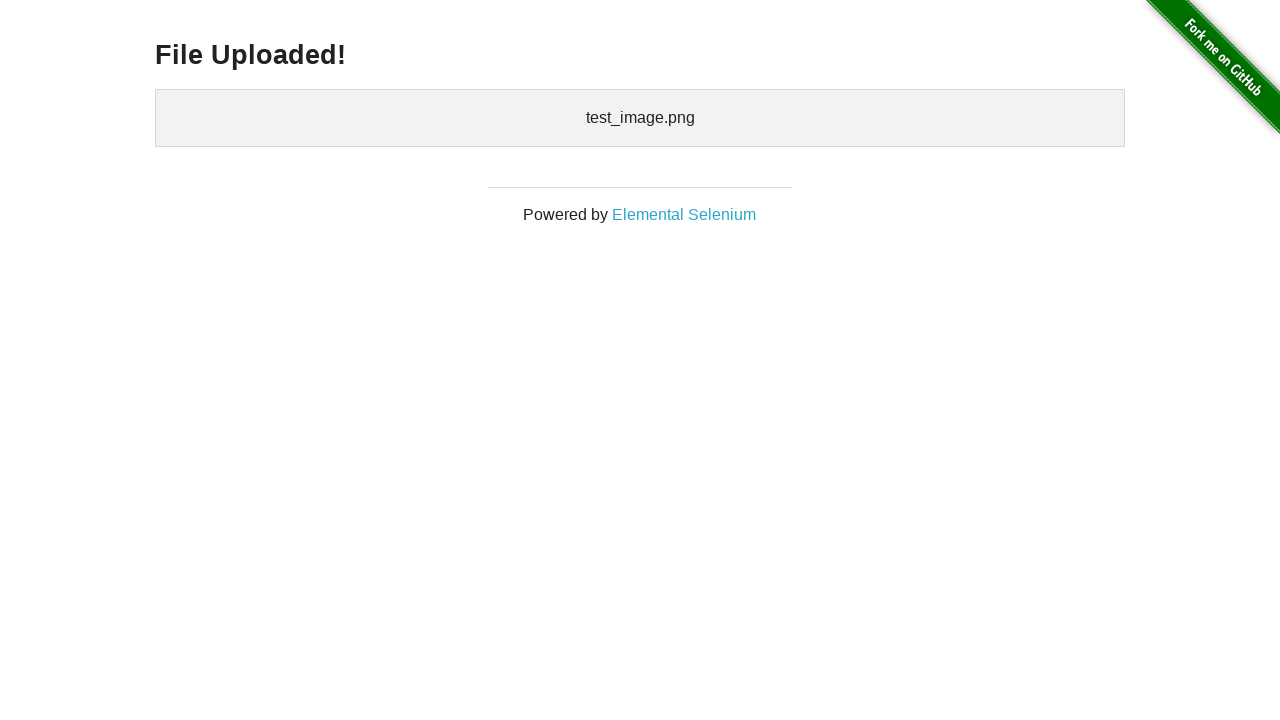

Upload confirmation section loaded
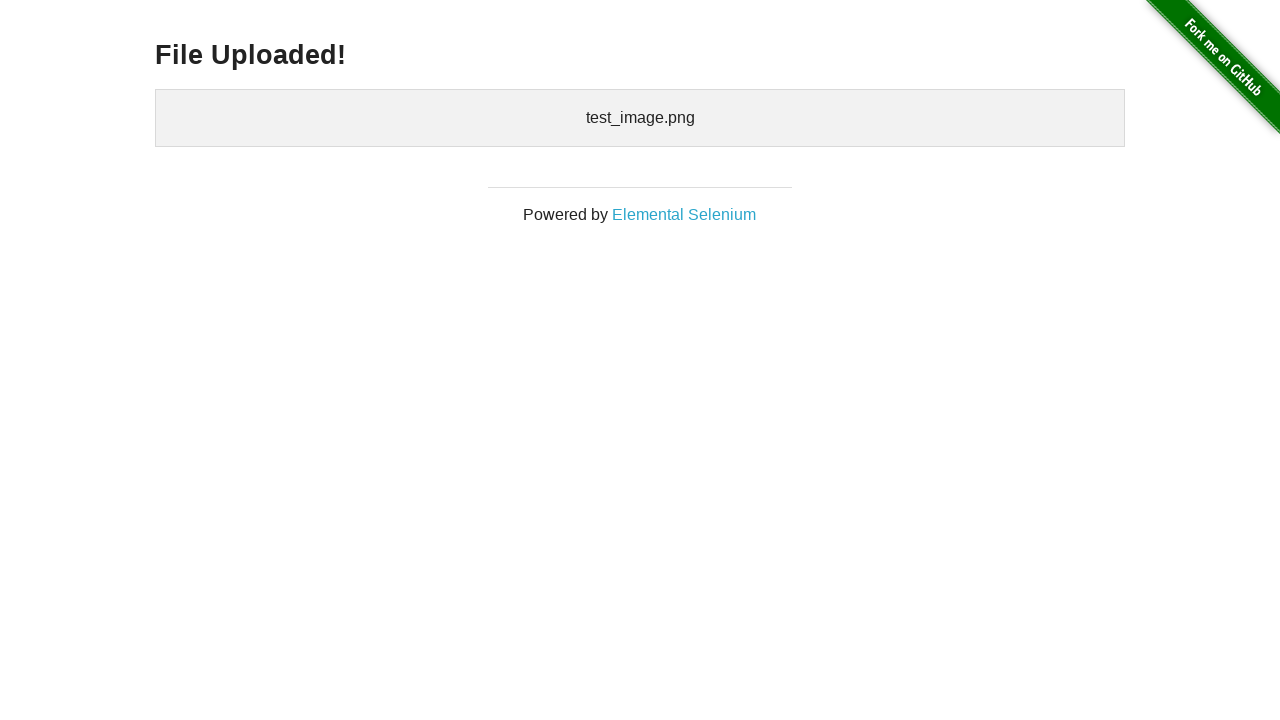

Retrieved uploaded files text content
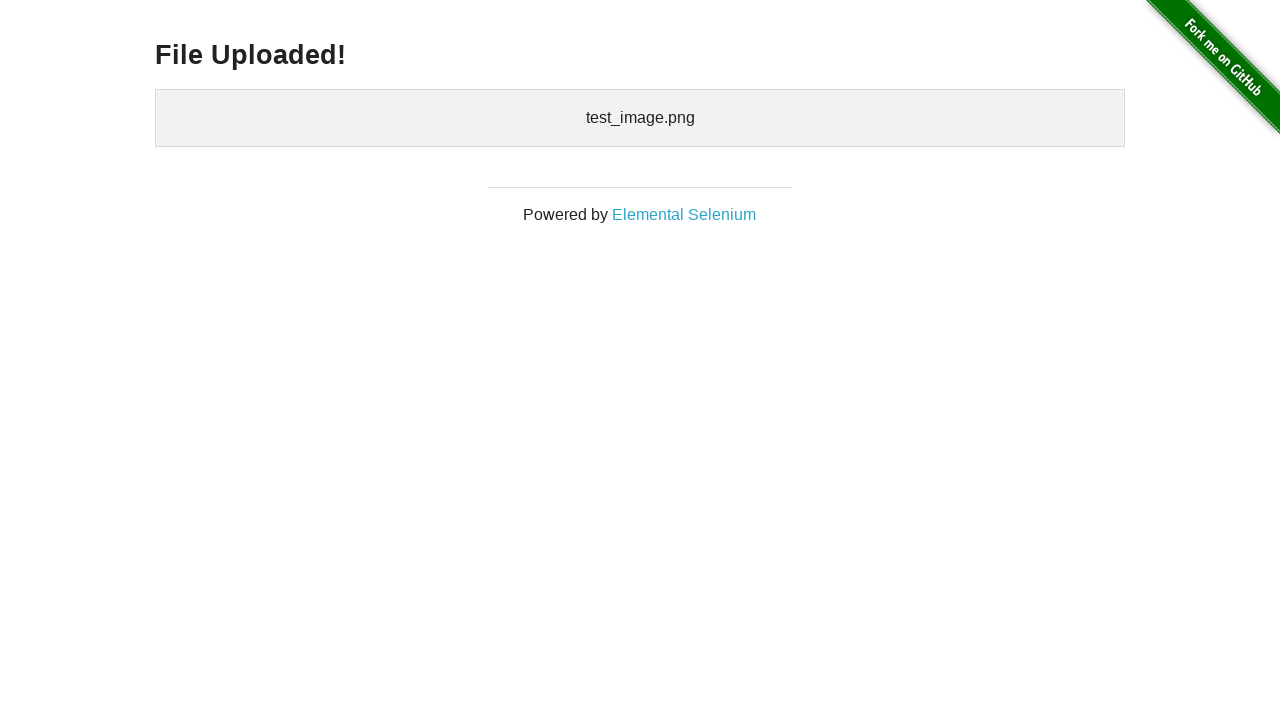

Verified that test_image.png appears in uploaded files list - upload successful
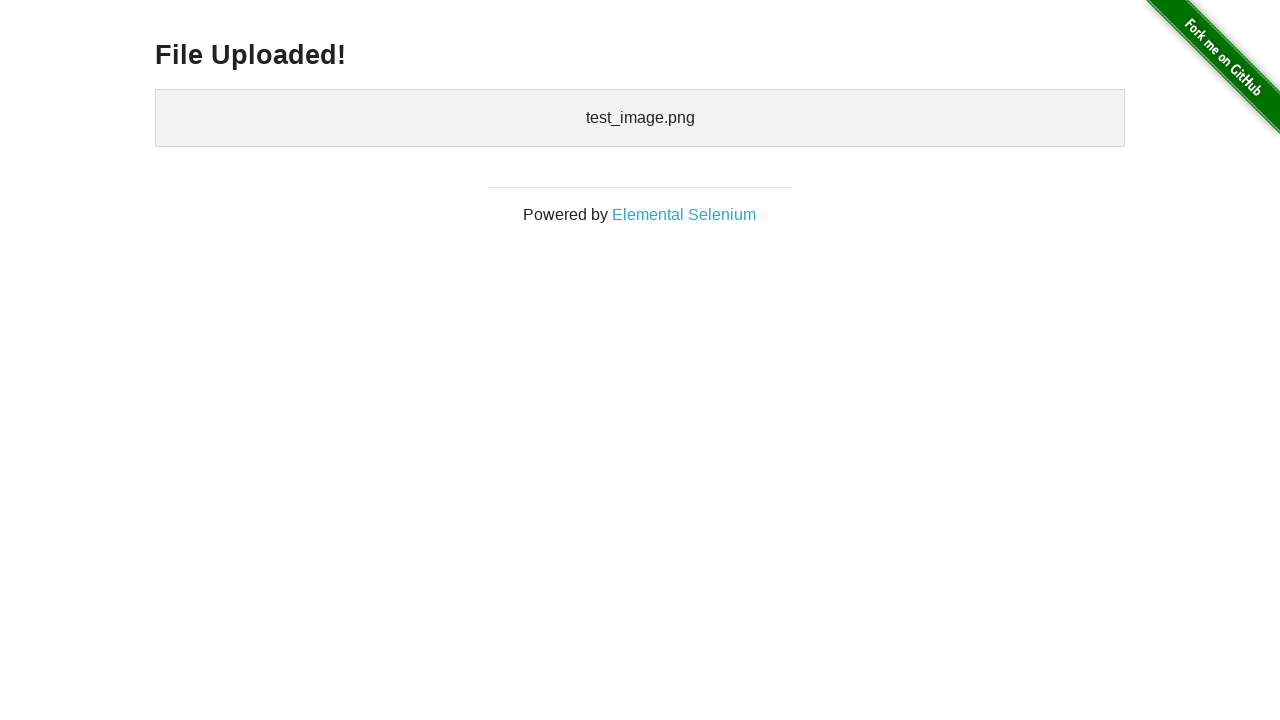

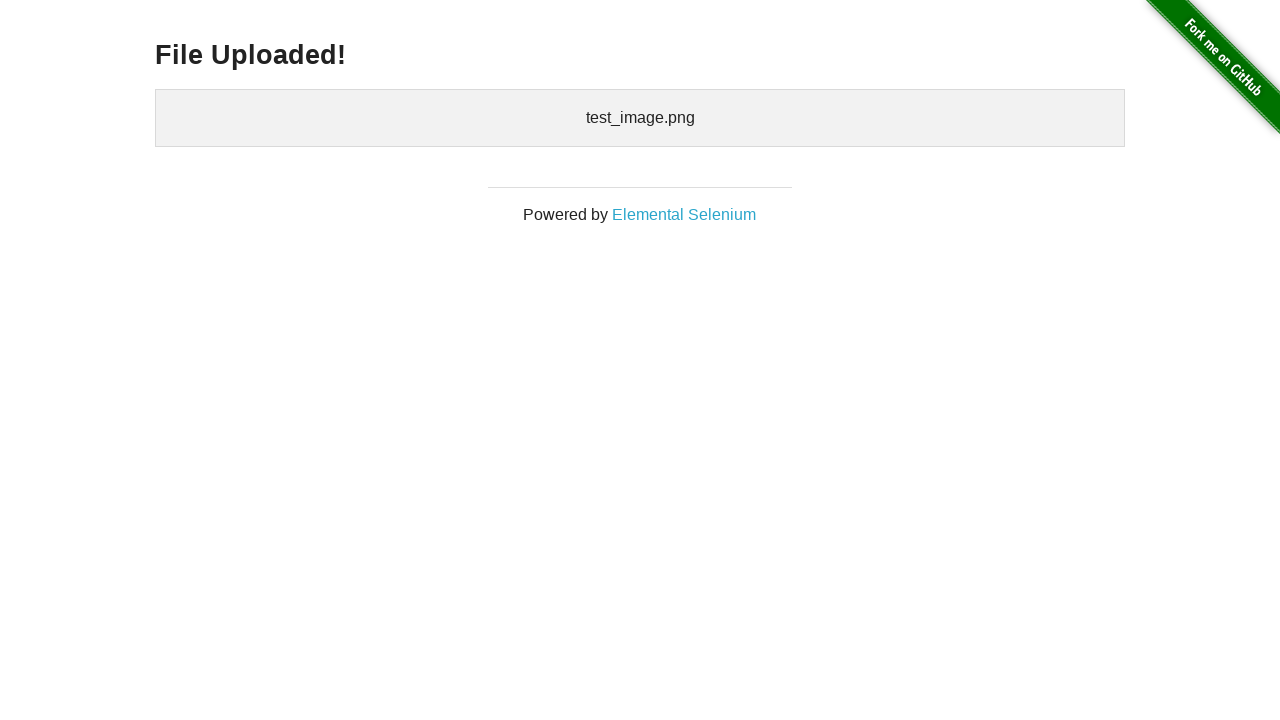